Tests handling a JavaScript alert popup by clicking a link to trigger it, then accepting the alert

Starting URL: https://selenium.dev/documentation/webdriver/browser/alerts/

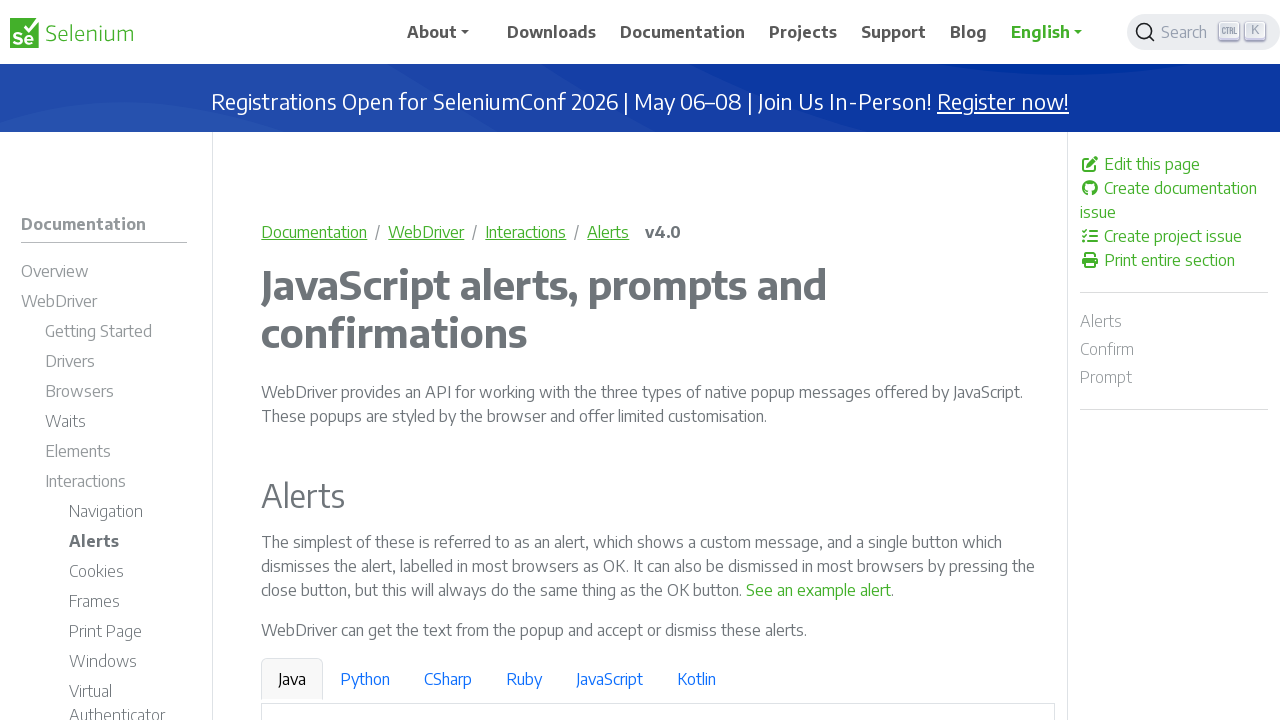

Navigated to alerts documentation page
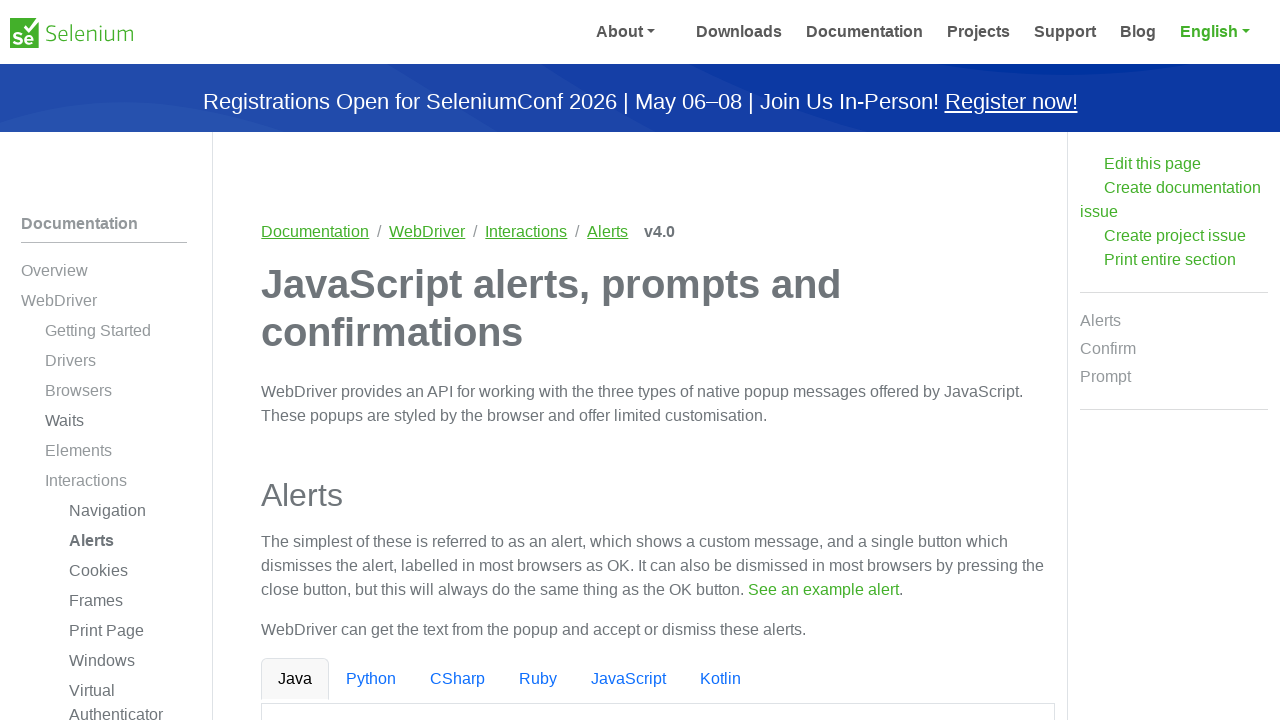

Clicked link to trigger JavaScript alert at (819, 590) on text=See an example alert
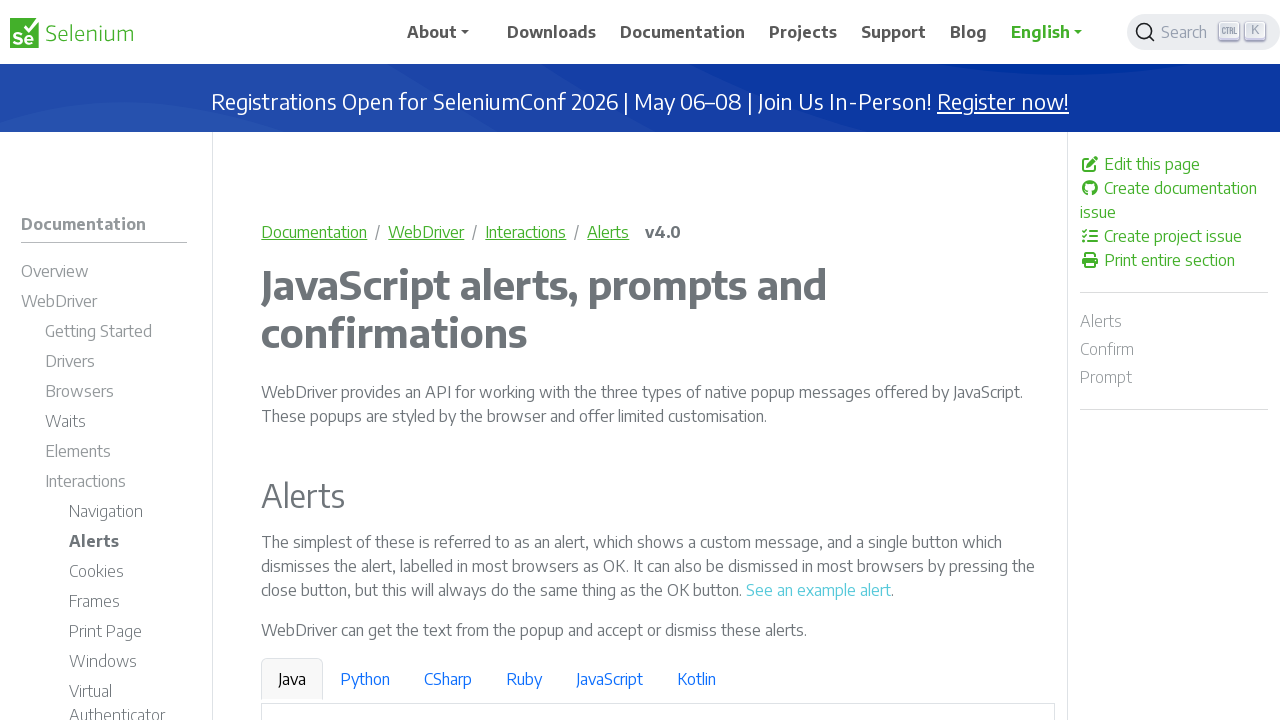

Alert dialog accepted
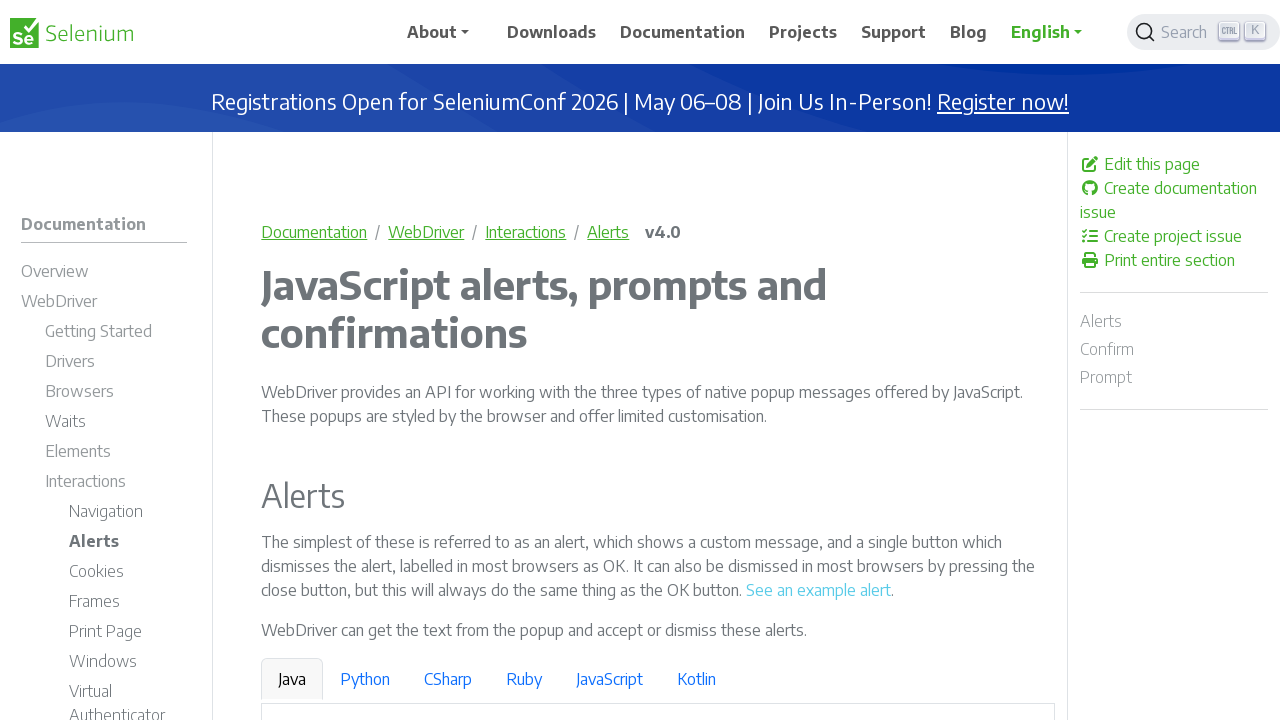

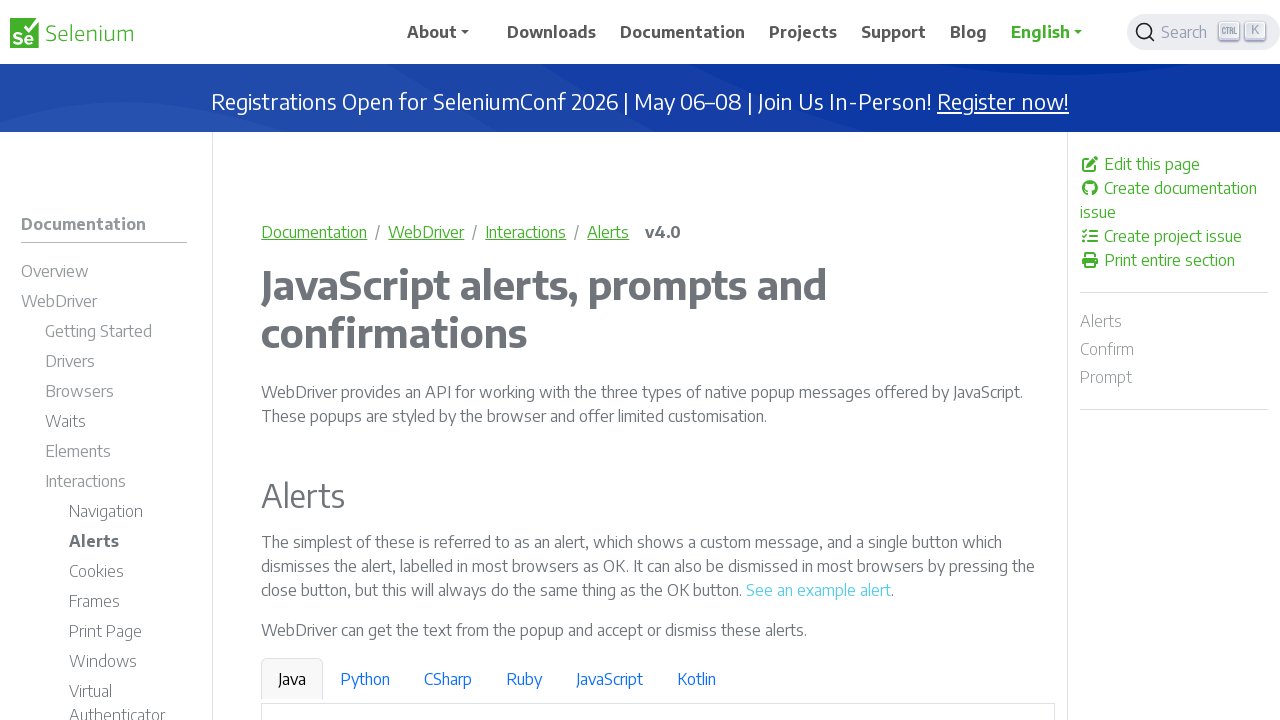